Tests opening a new browser window by clicking a link, switching to the new window, verifying its content shows "New Window", then closing it and switching back to the original window.

Starting URL: https://the-internet.herokuapp.com/windows

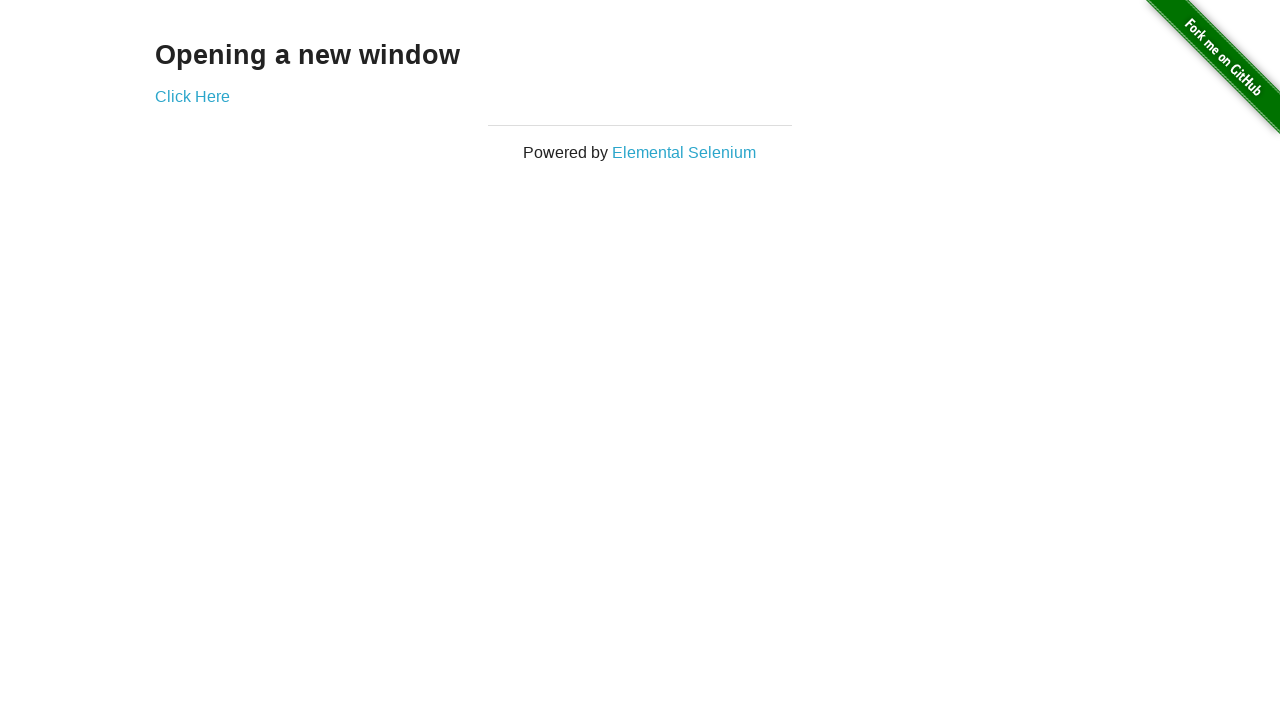

Waited for page header to load
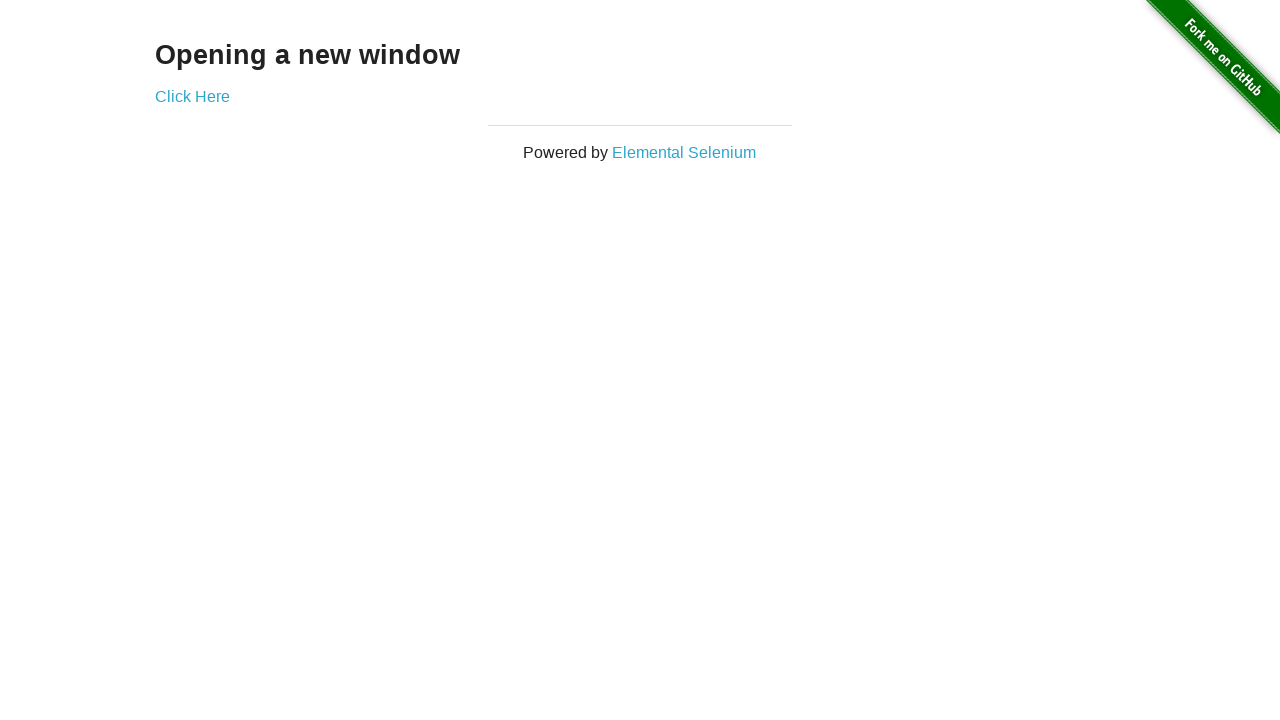

Clicked link to open new window at (192, 96) on a[href='/windows/new']
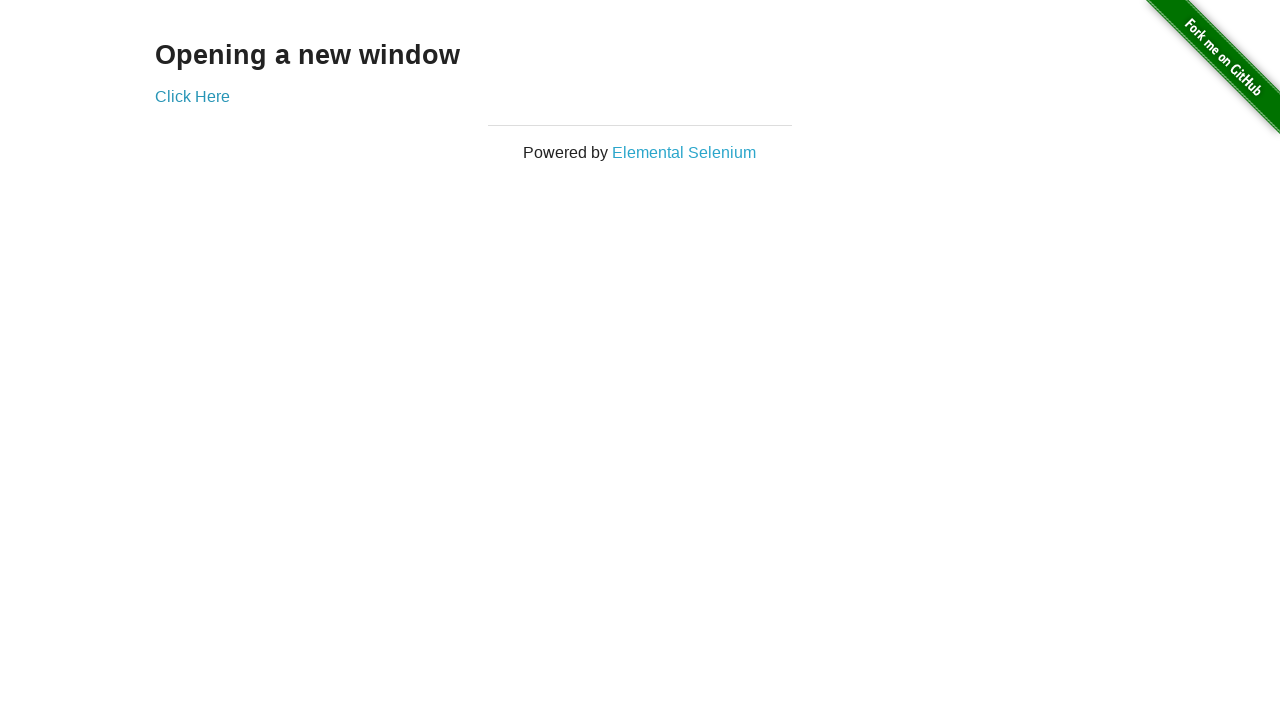

Captured new window reference
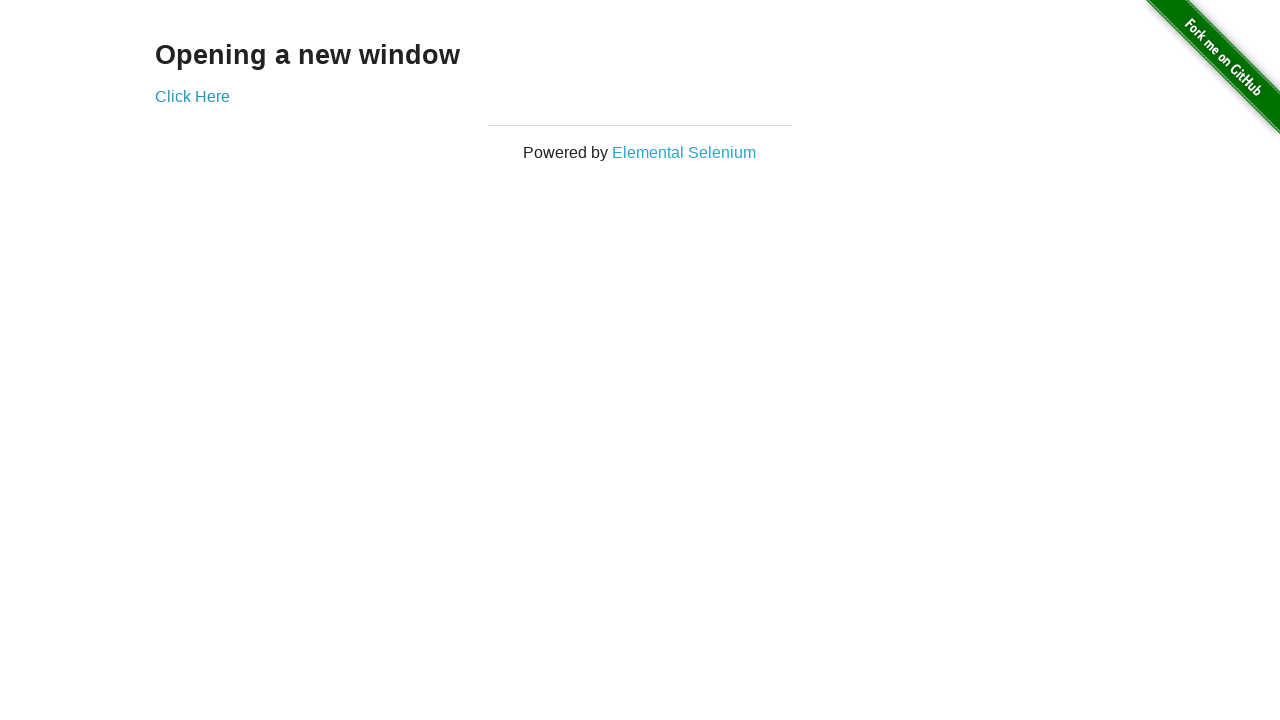

New window finished loading
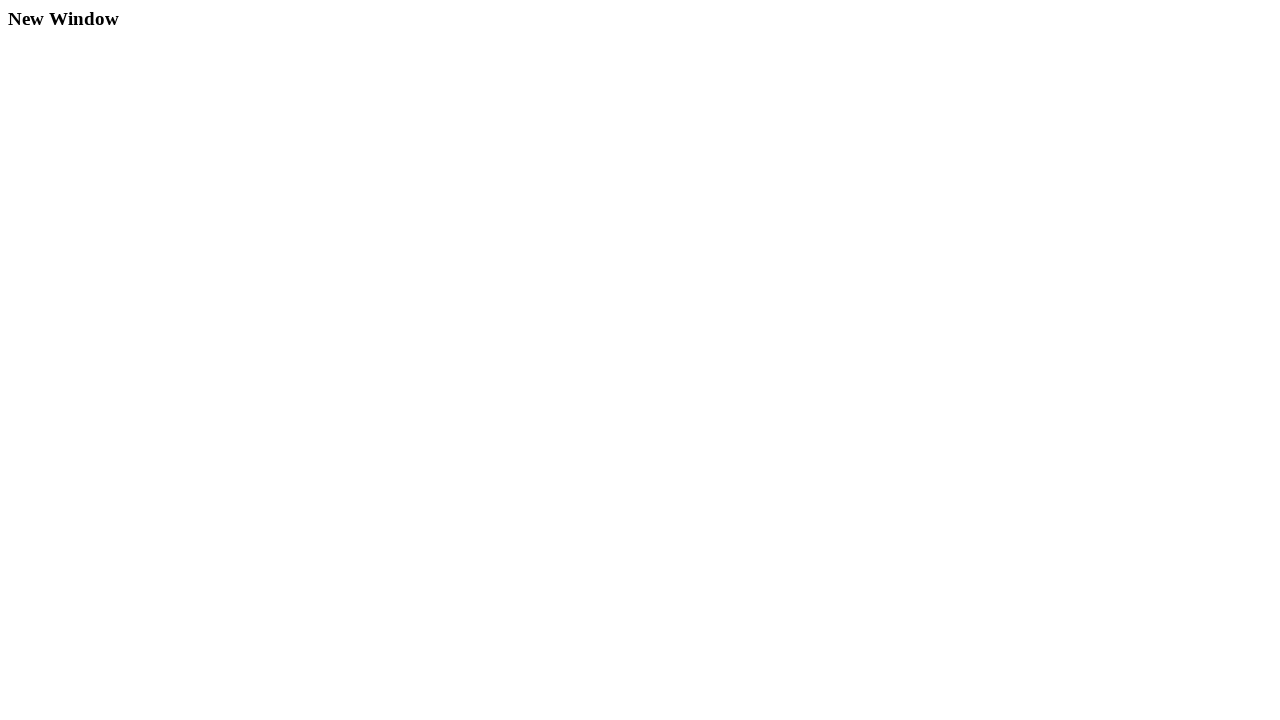

Header element found in new window
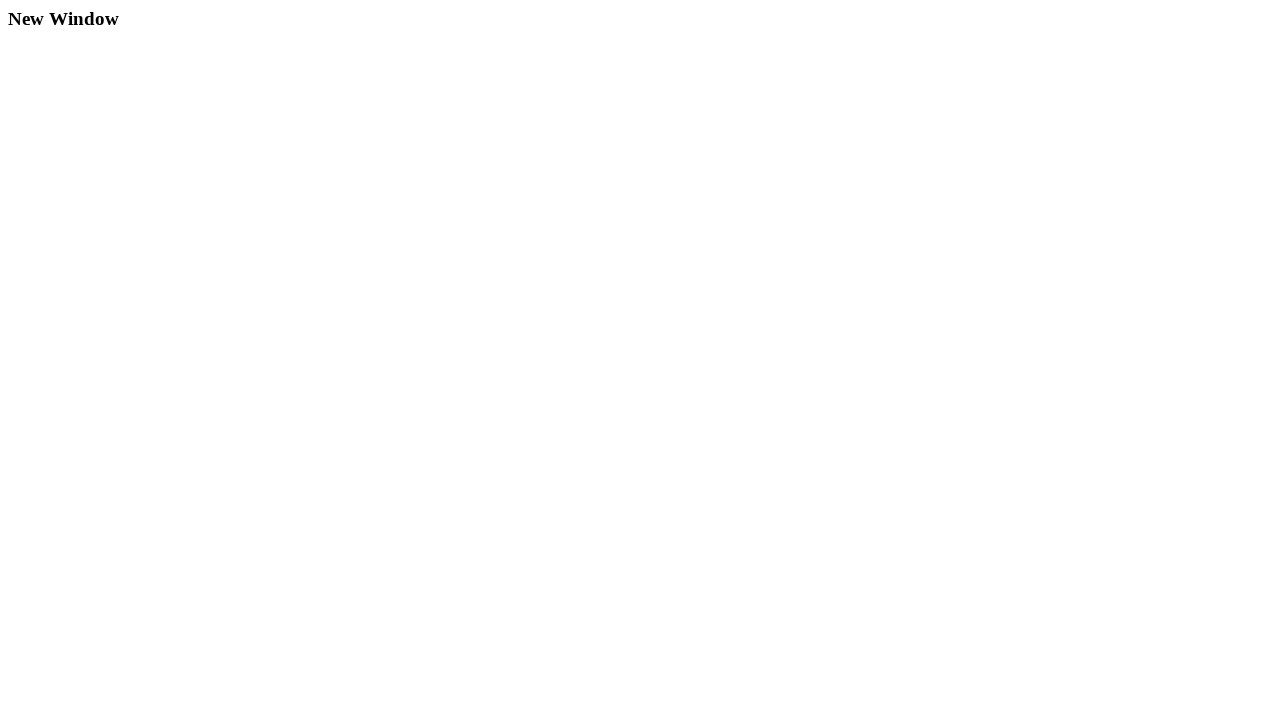

Verified new window header text is 'New Window'
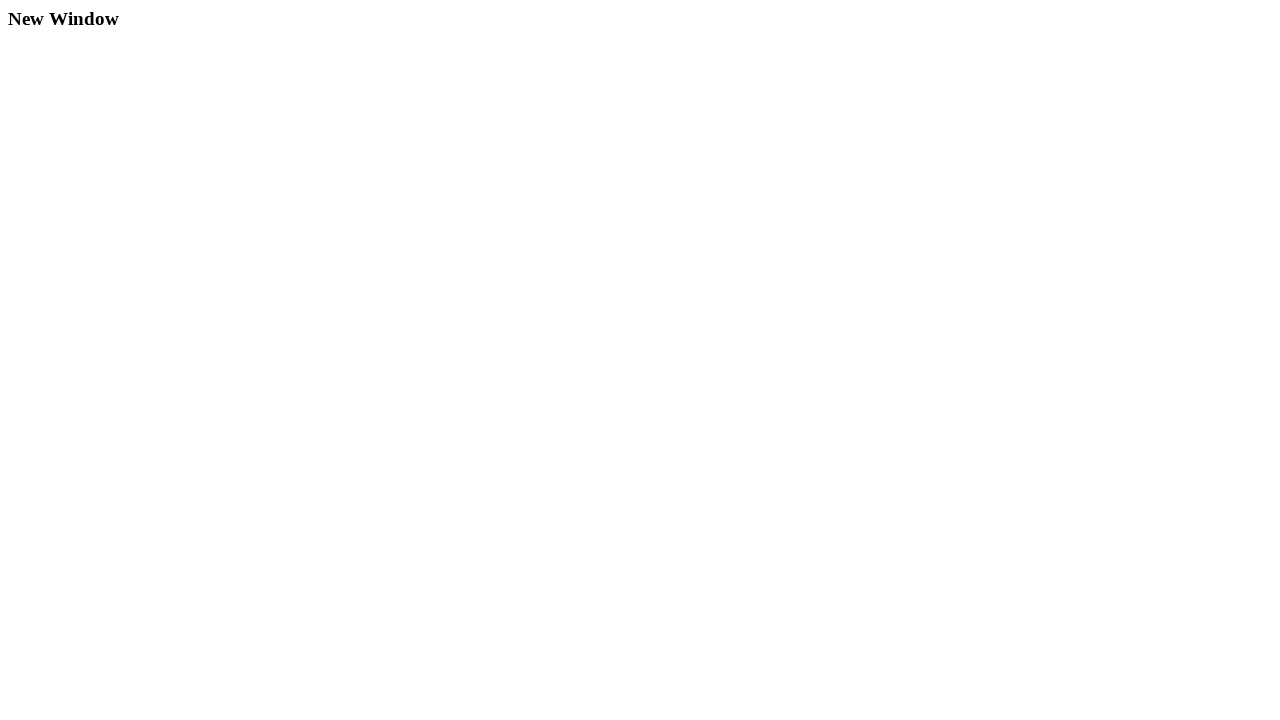

Closed new window and switched back to original window
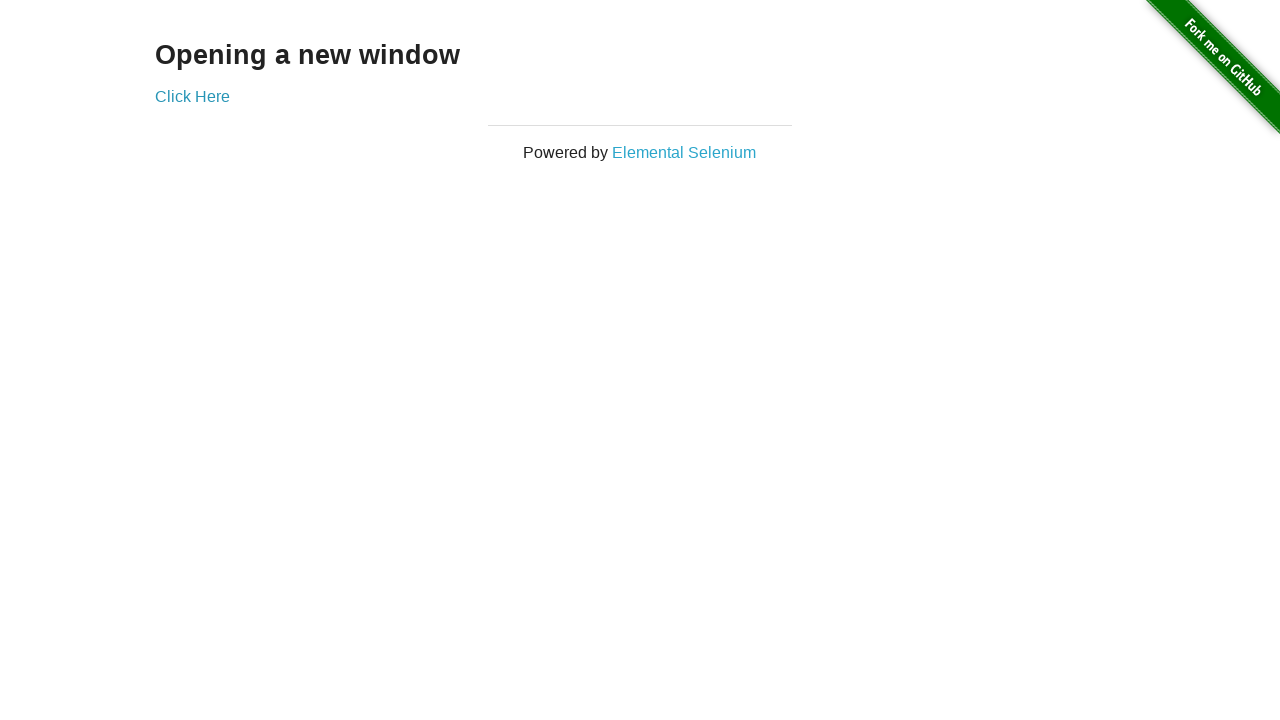

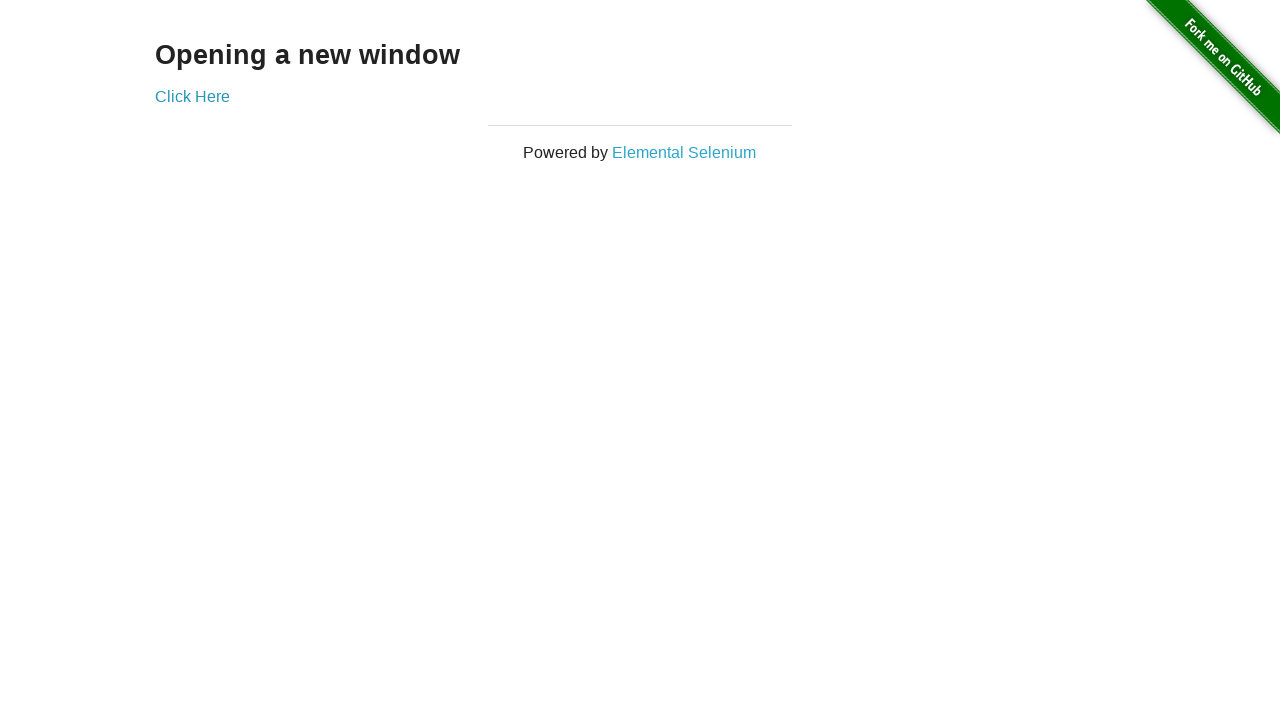